Tests the proxy list page by selecting JSON format and clicking the download button to verify the UI interaction flow works correctly.

Starting URL: https://pt-br.proxyscrape.com/lista-de-procuradores-gratuitos

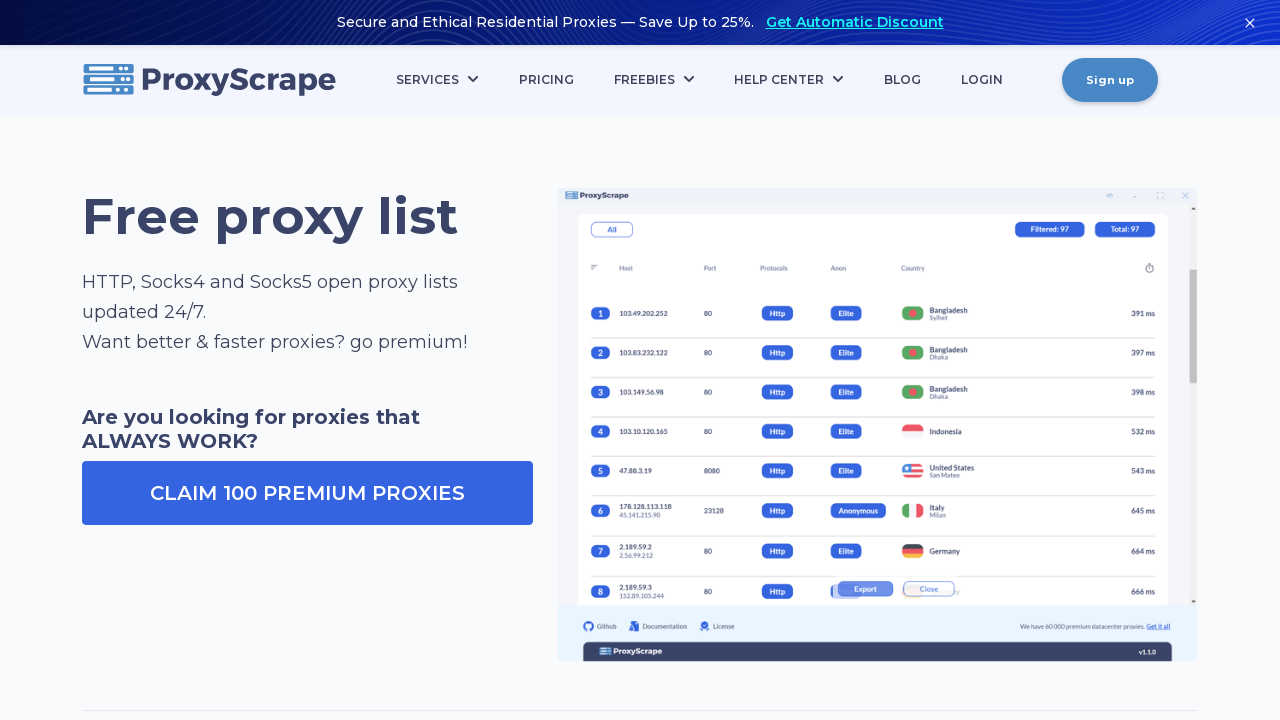

Waited for JSON format button to be visible
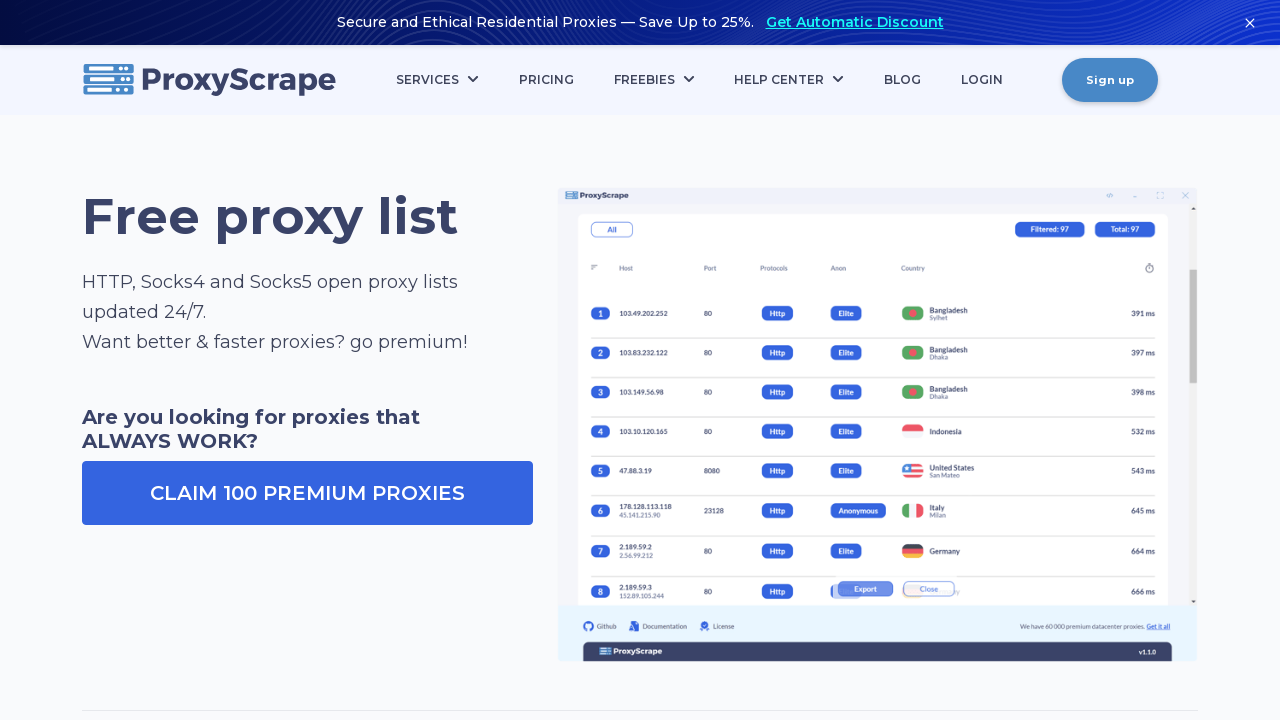

Scrolled JSON format button into view
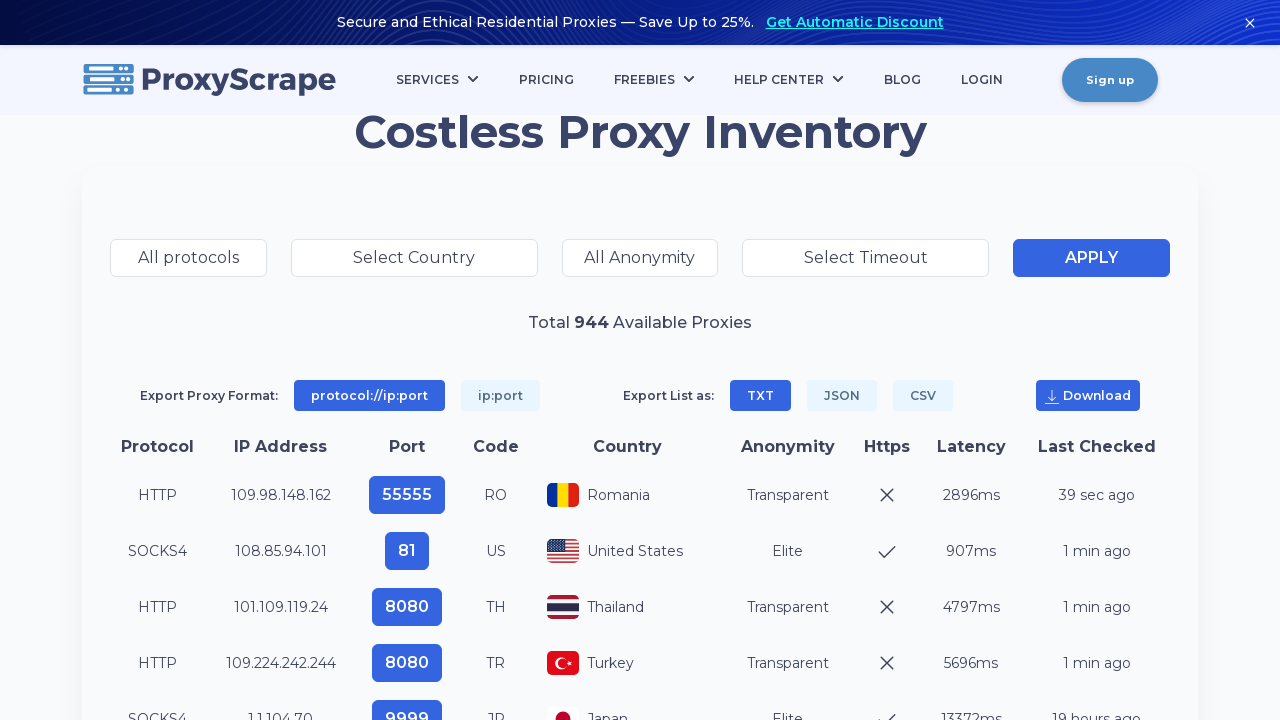

Clicked JSON format button at (842, 396) on xpath=//button[small[text()='json']]
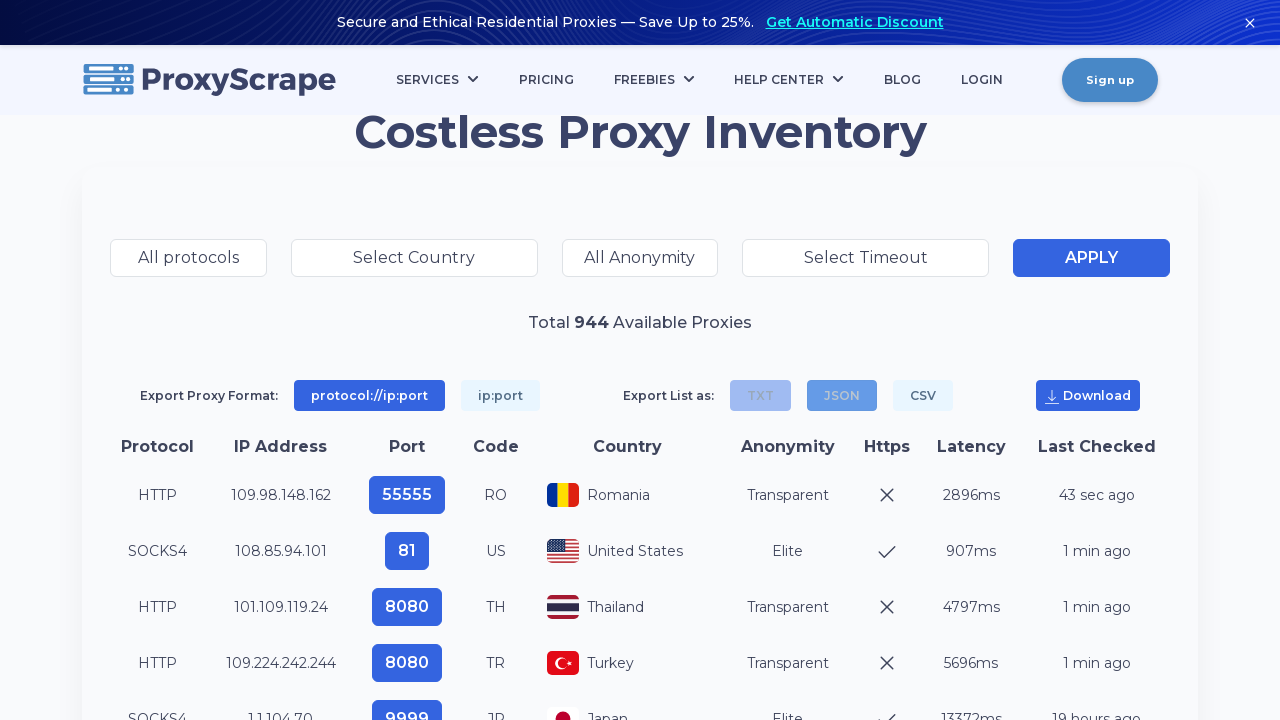

Waited for Download button to be visible
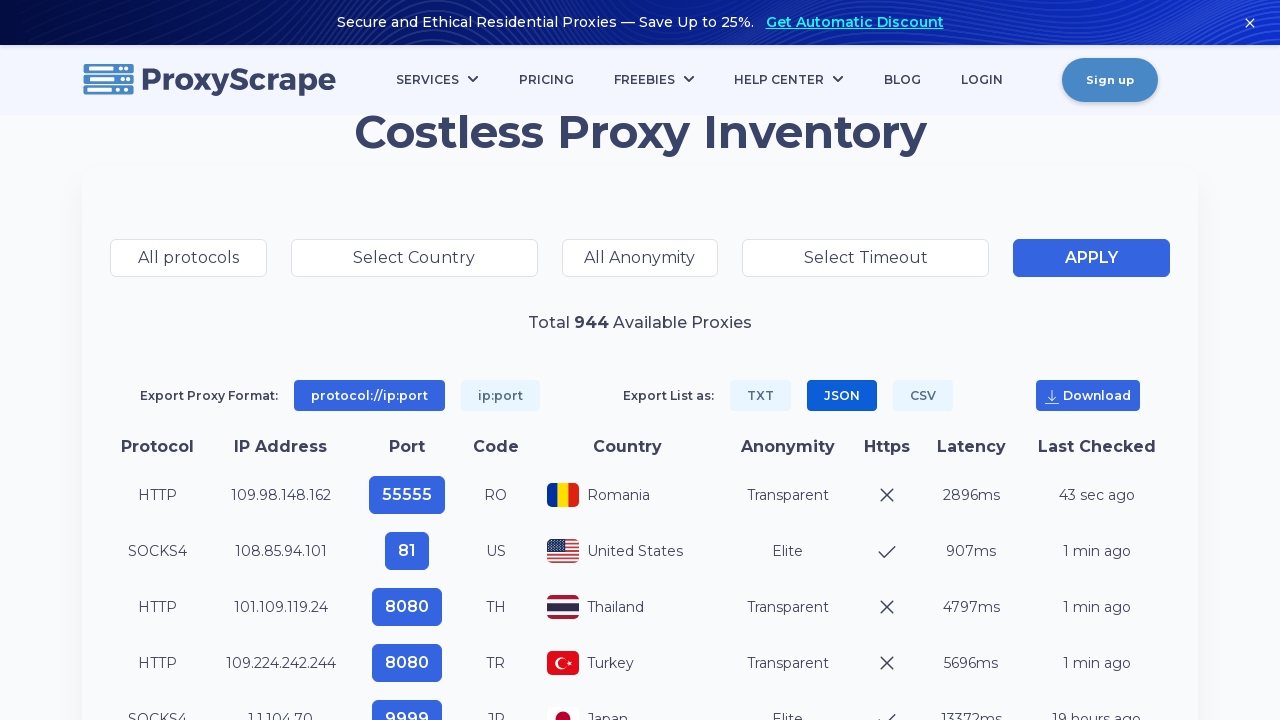

Clicked Download button to initiate proxy list download at (1088, 396) on xpath=//button[small[text()='Download']]
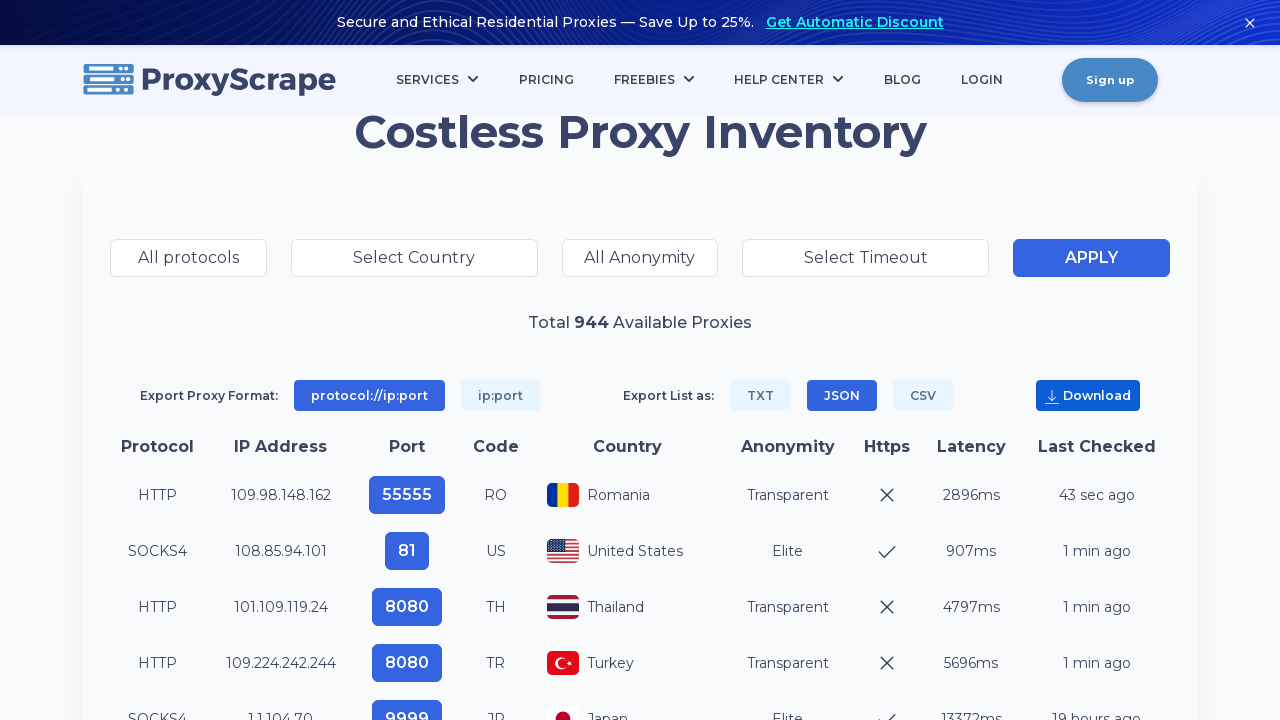

Waited 3 seconds for download to initiate
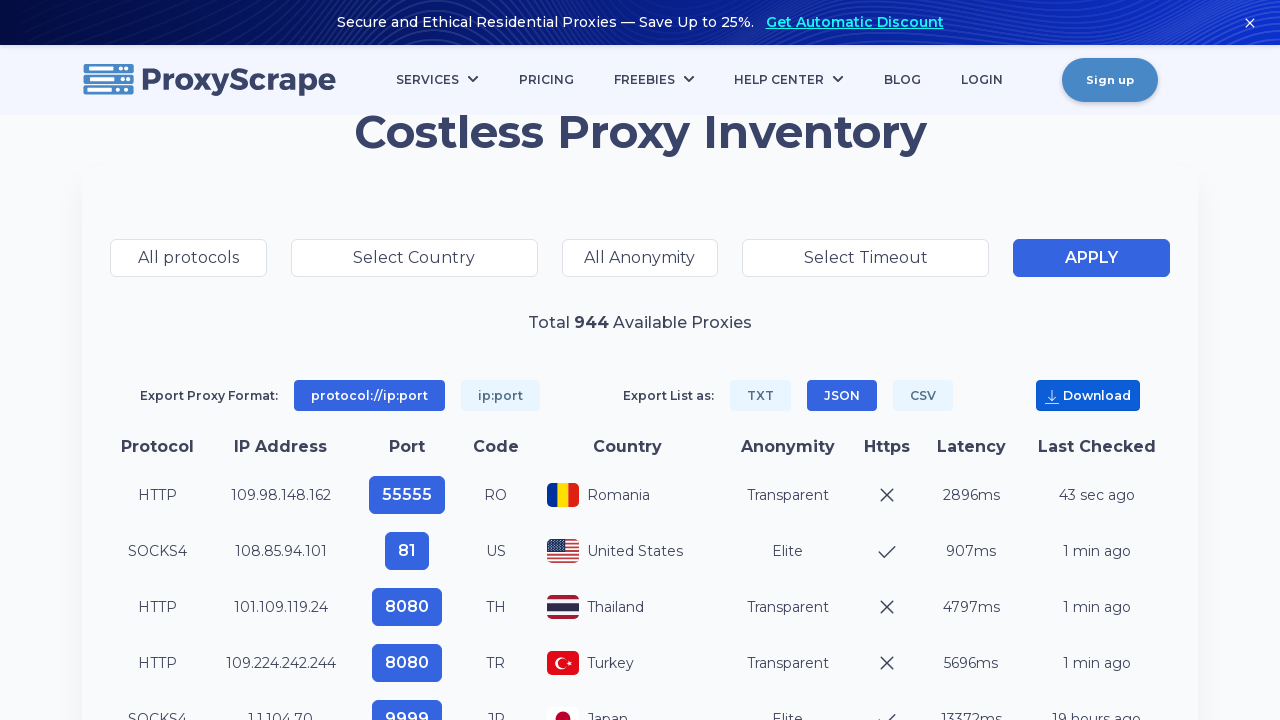

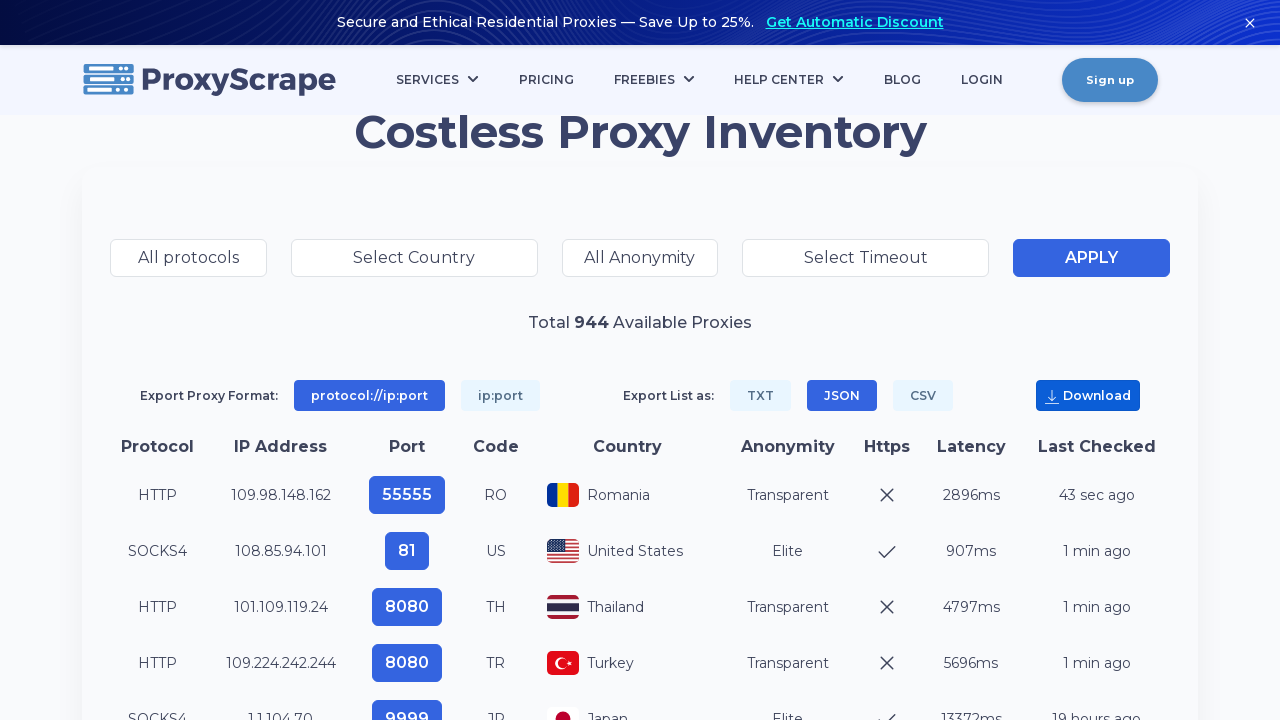